Tests a registration form on a demo automation practice site by filling in personal details including first name, last name, email, phone, gender, hobbies, and password fields.

Starting URL: http://demo.automationtesting.in/Register.html

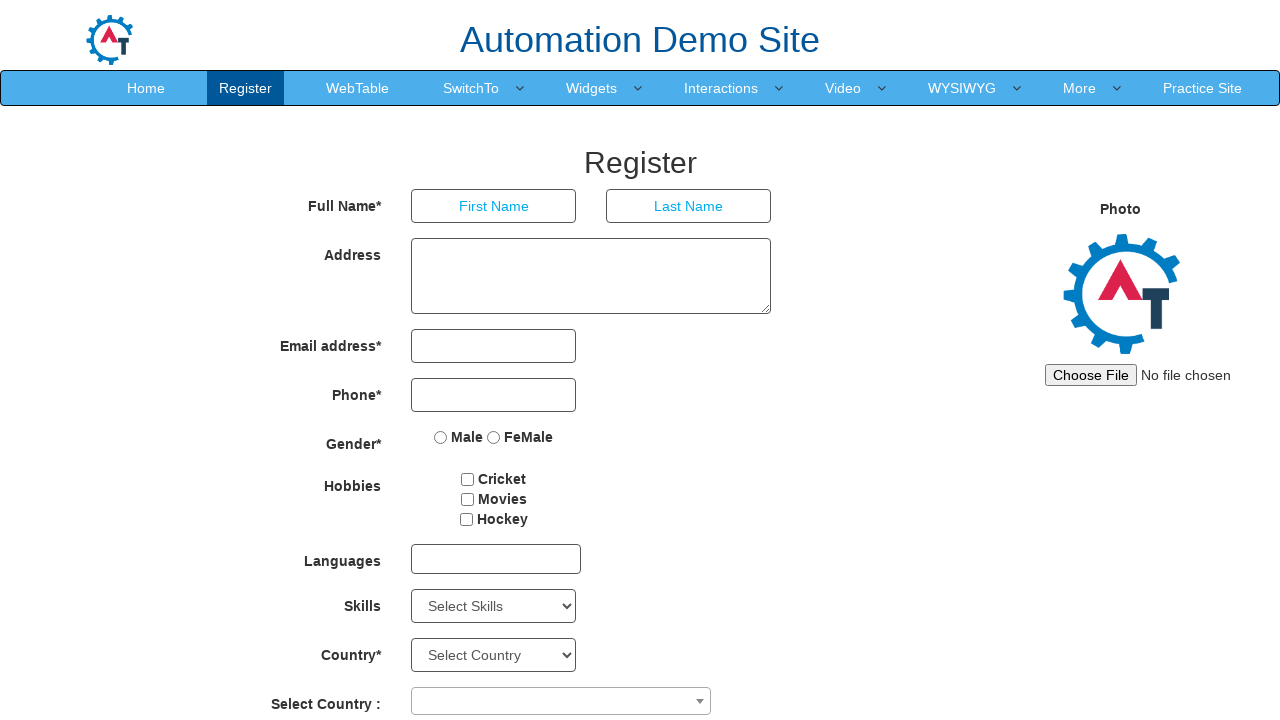

Clicked on First Name input field at (494, 206) on input[placeholder='First Name']
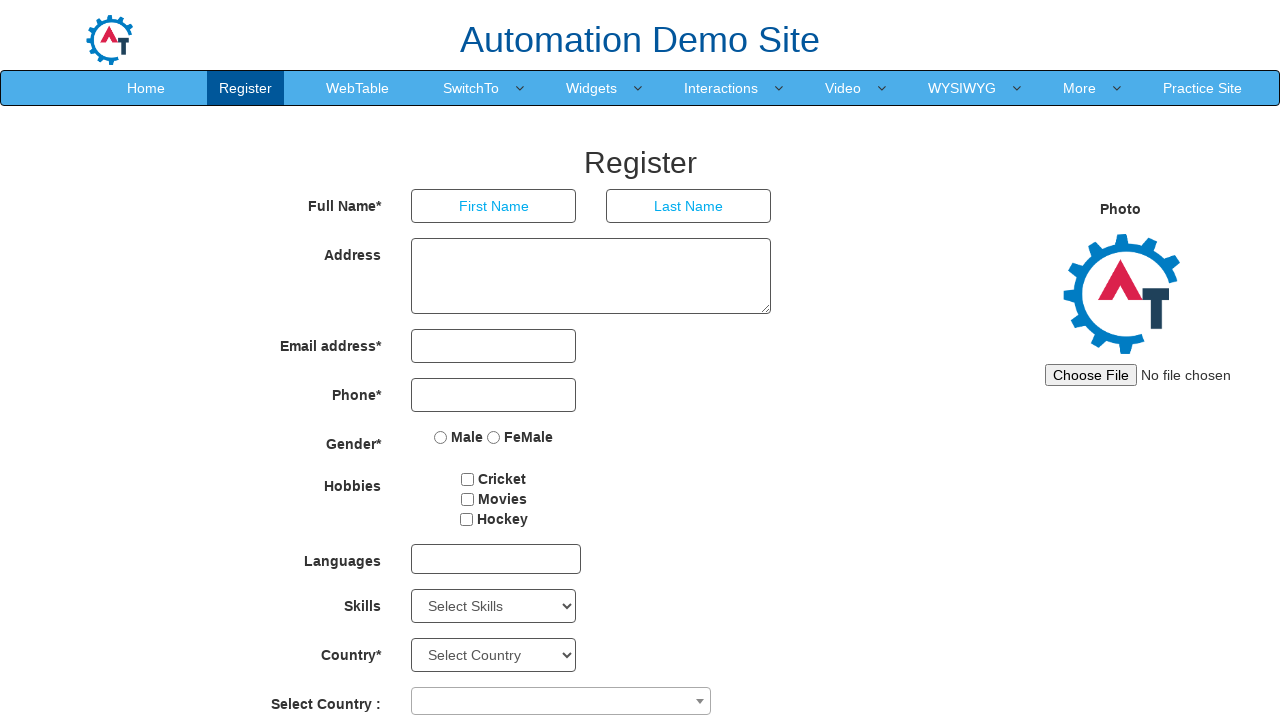

Filled First Name field with 'Dorin' on input[placeholder='First Name']
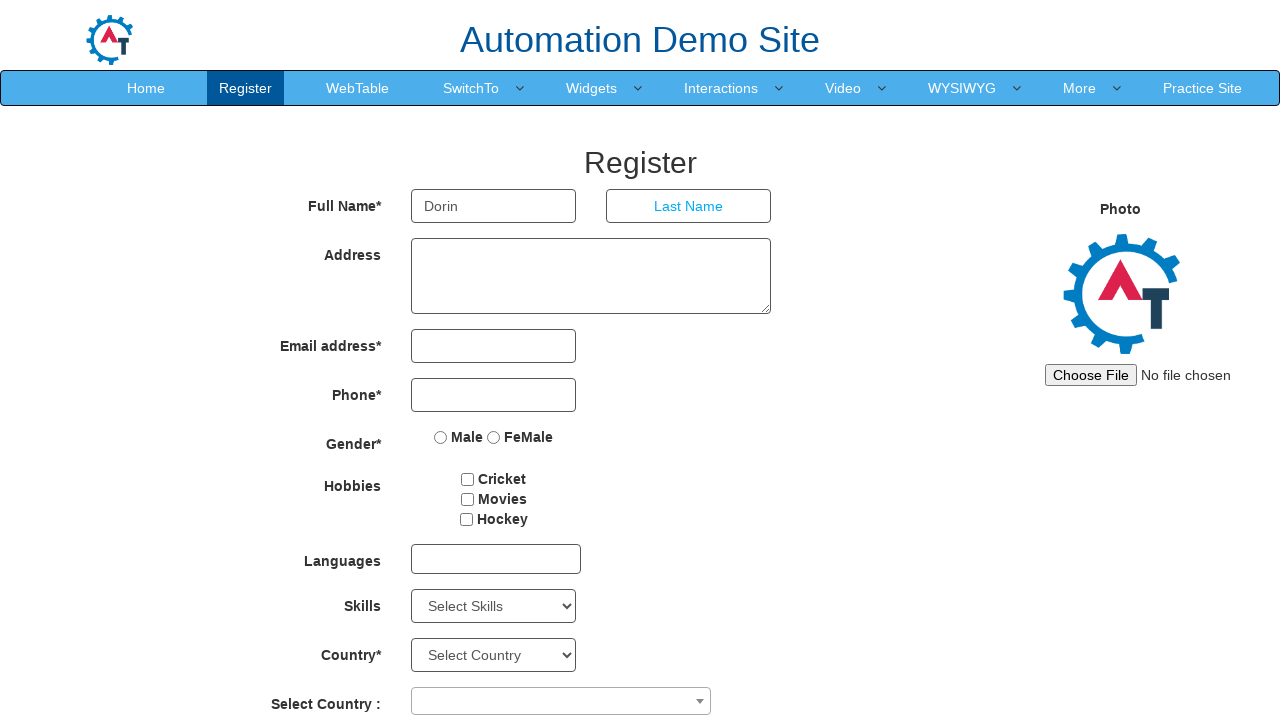

Clicked on Last Name input field at (689, 206) on input[placeholder='Last Name']
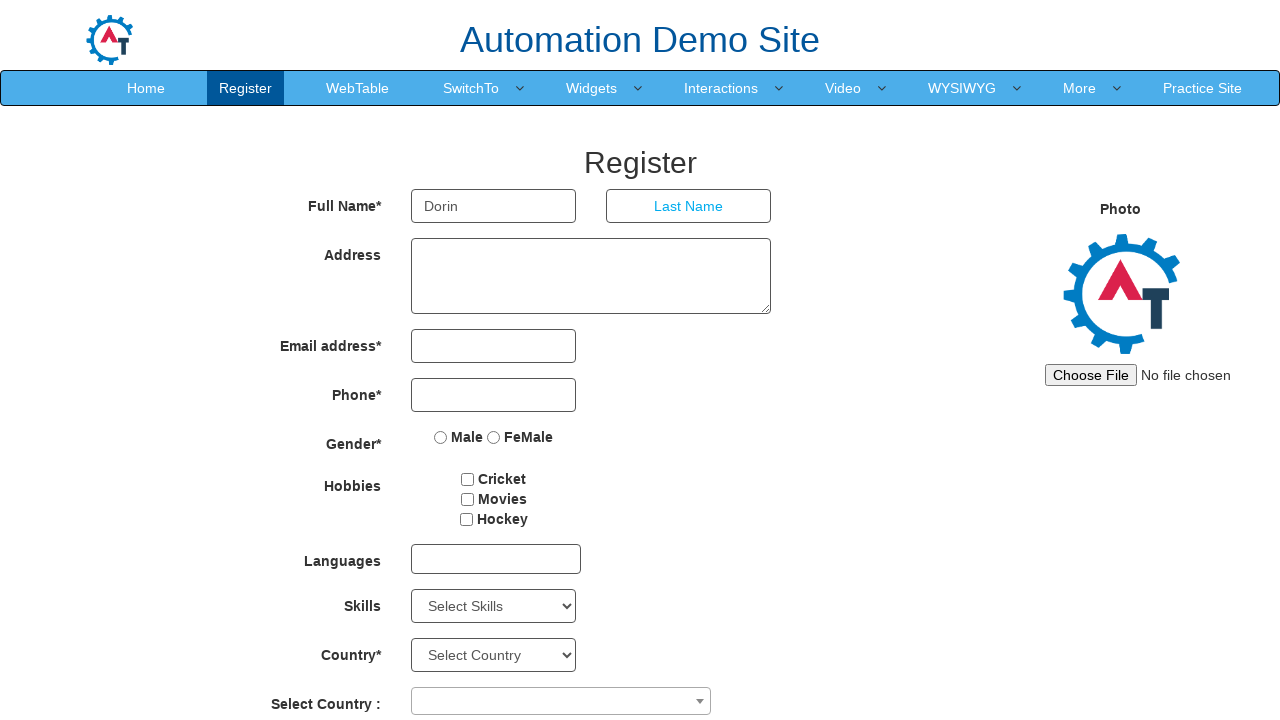

Filled Last Name field with 'Puscasu' on input[placeholder='Last Name']
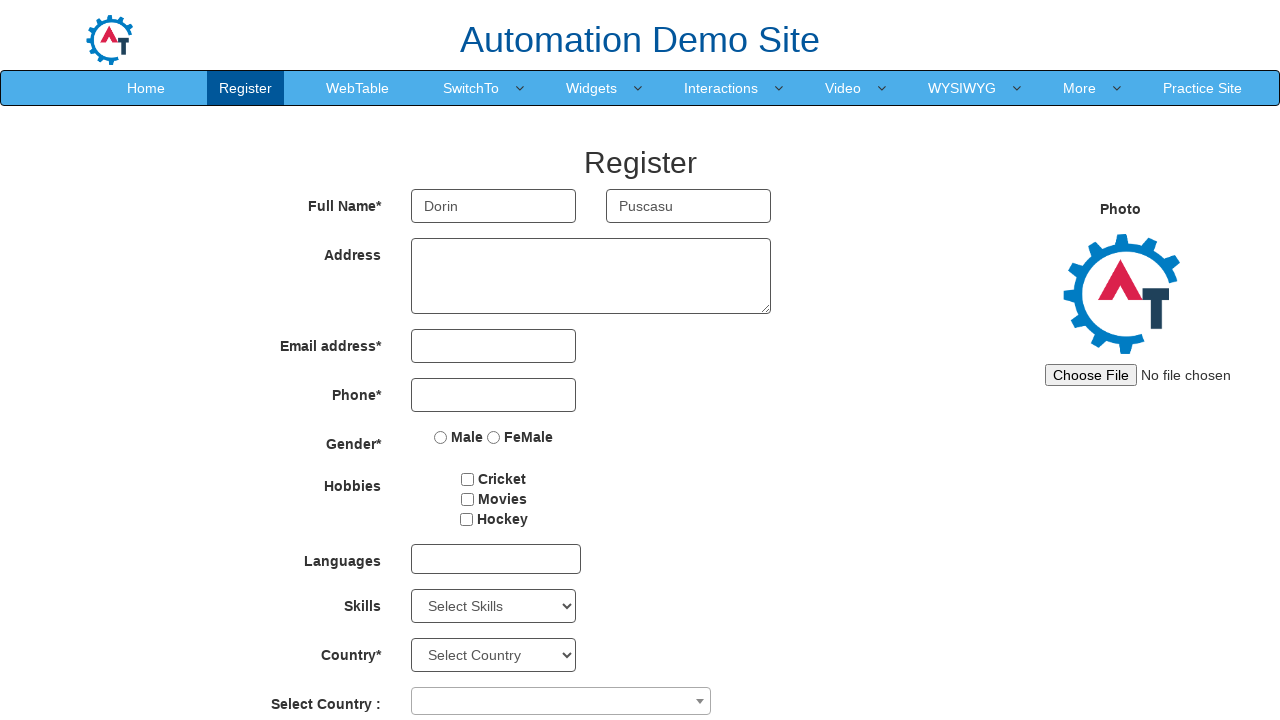

Clicked on Email input field at (494, 346) on input[type='email']
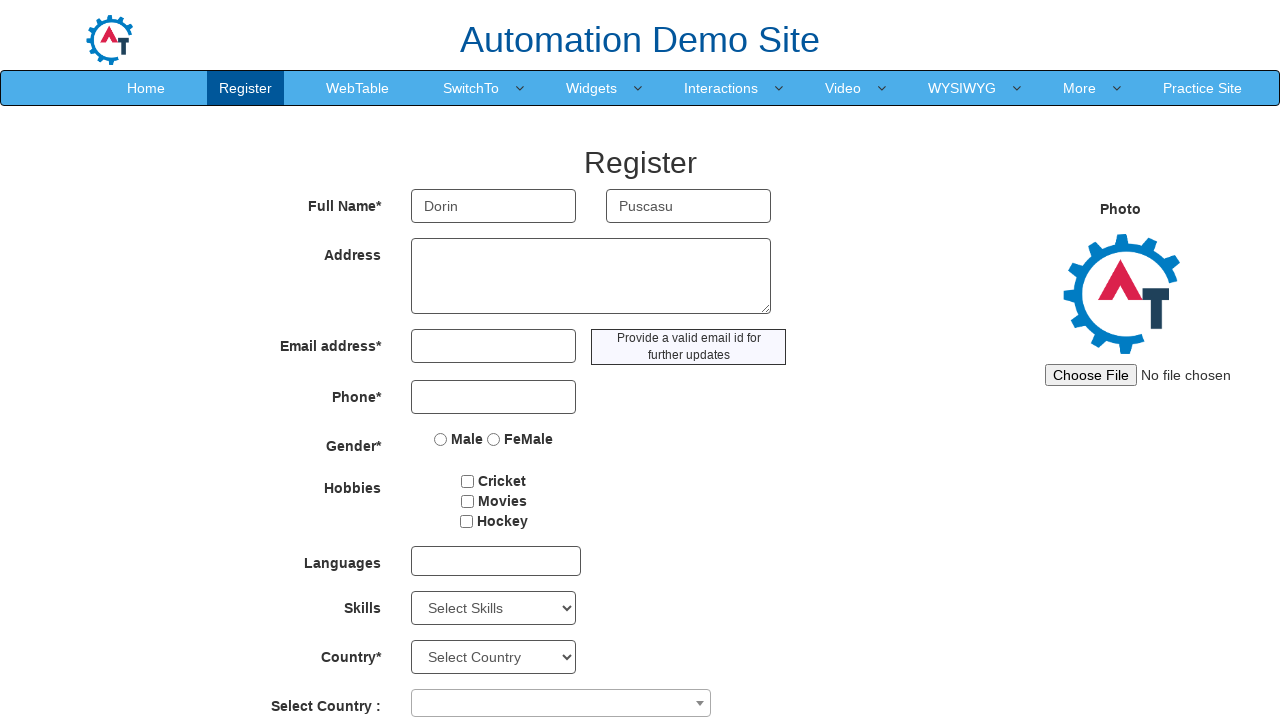

Filled Email field with 'dorinP@yahoo.com' on input[type='email']
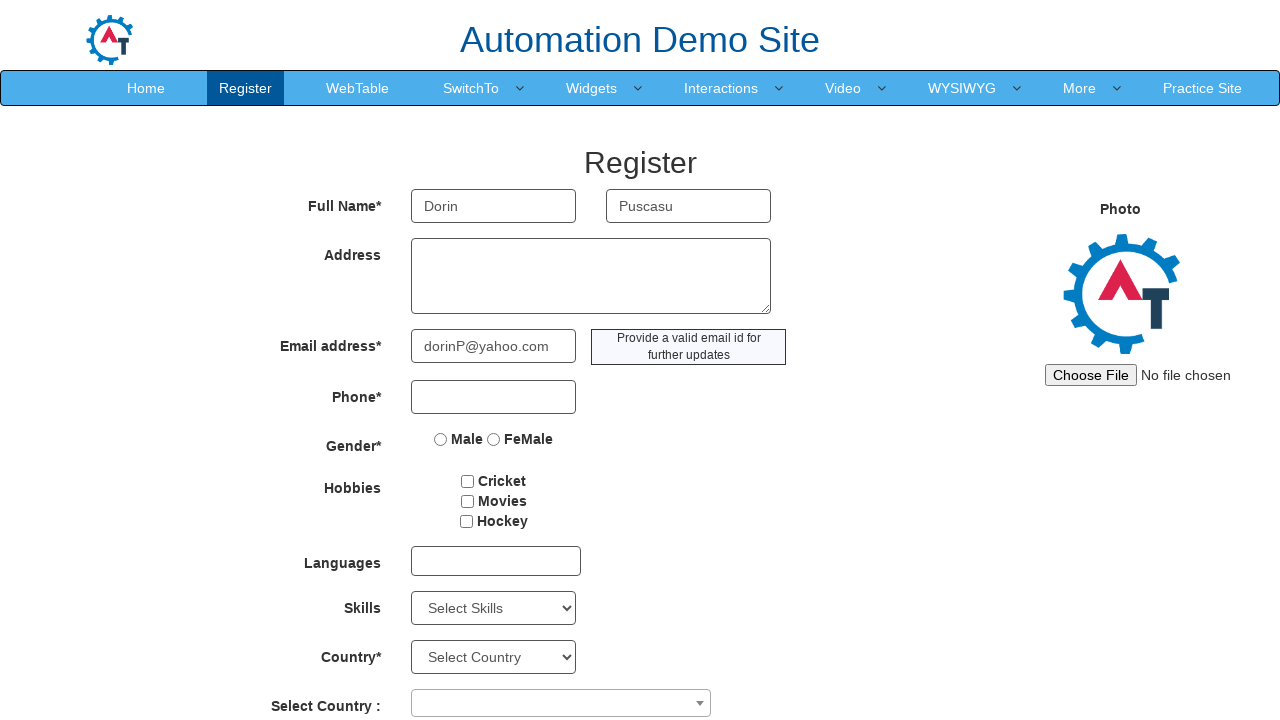

Clicked on Phone input field at (494, 397) on input[type='tel']
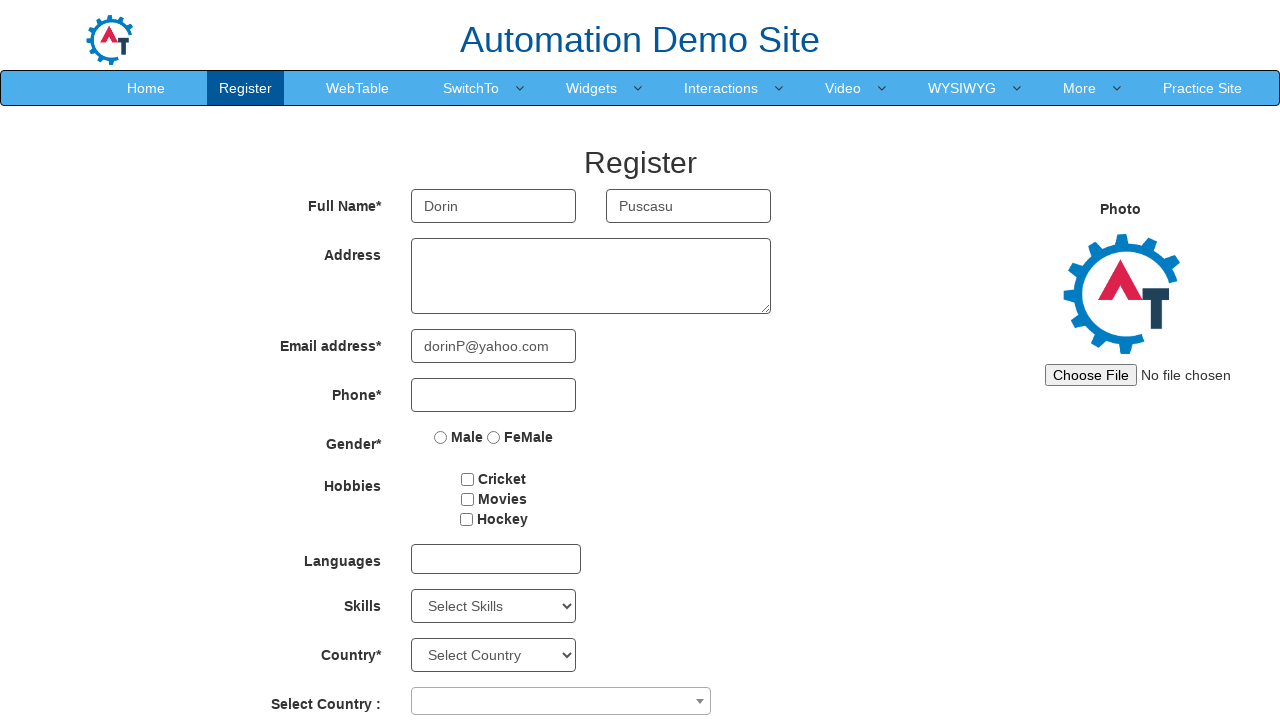

Filled Phone field with '123456' on input[type='tel']
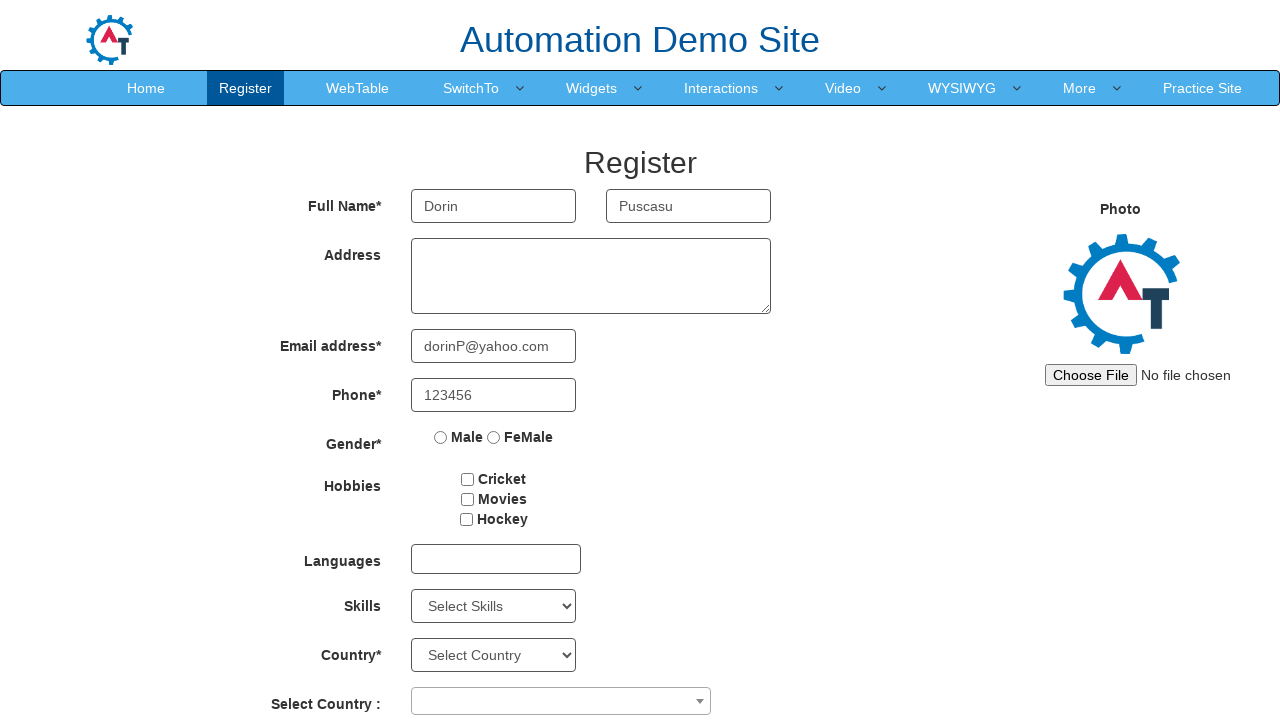

Selected Male gender option at (441, 437) on input[value='Male']
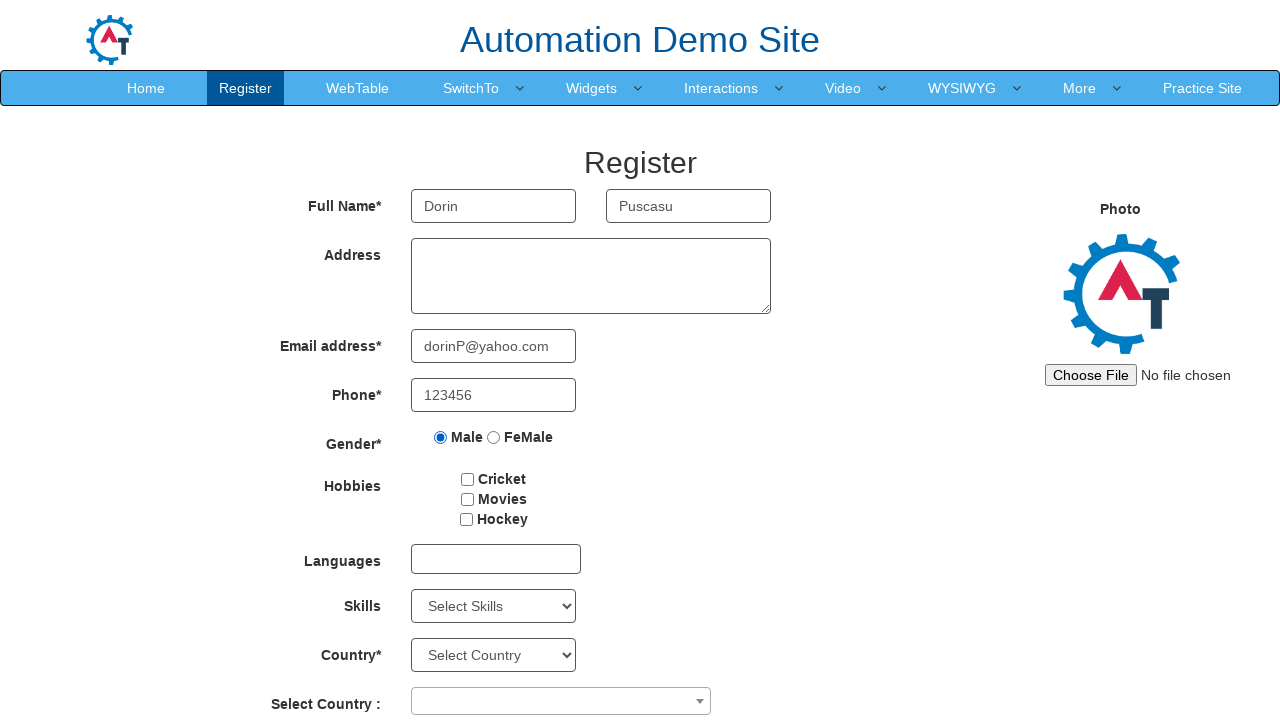

Checked hobby checkbox at (467, 499) on input#checkbox2
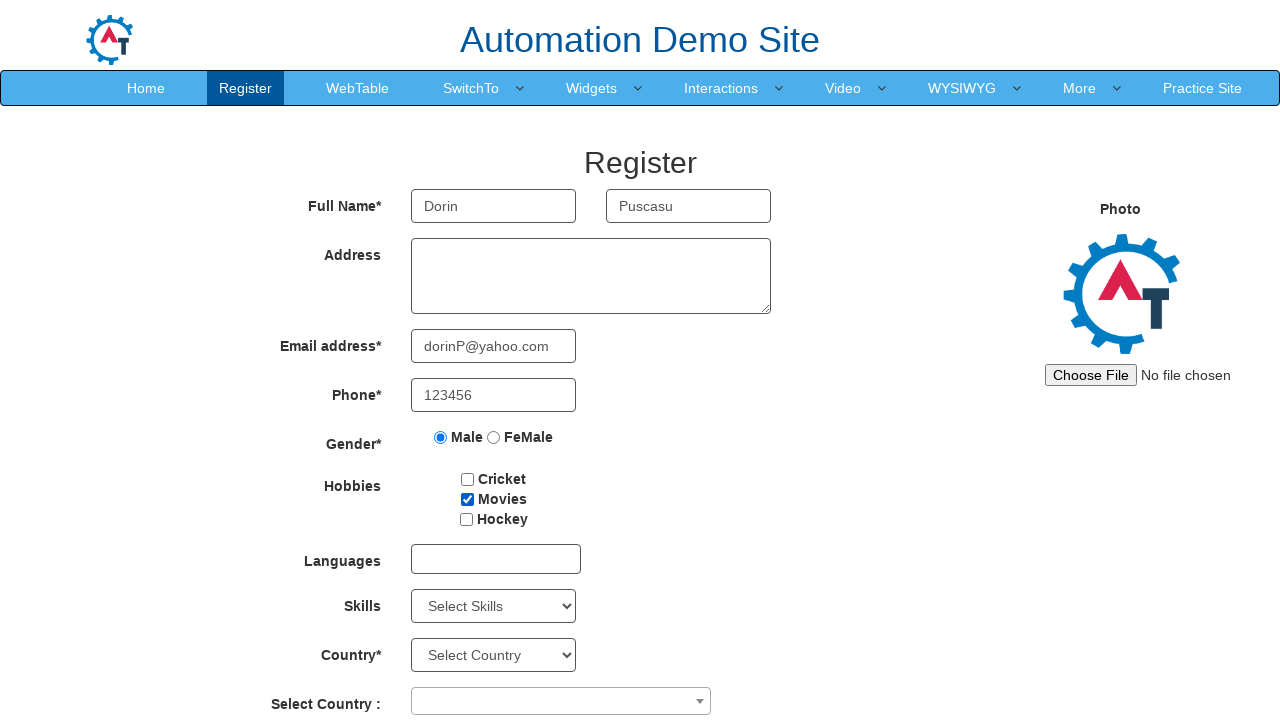

Clicked on Password input field at (494, 512) on input[ng-model='Password']
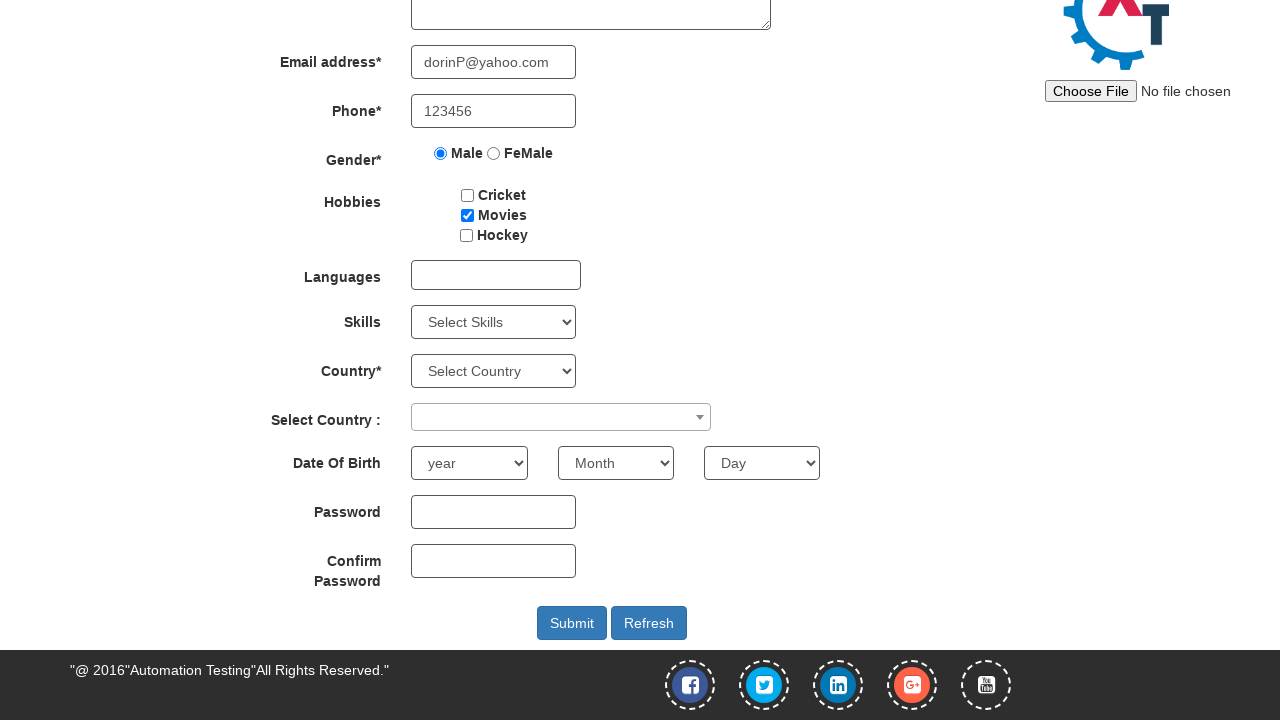

Filled Password field with 'alibaba_40' on input[ng-model='Password']
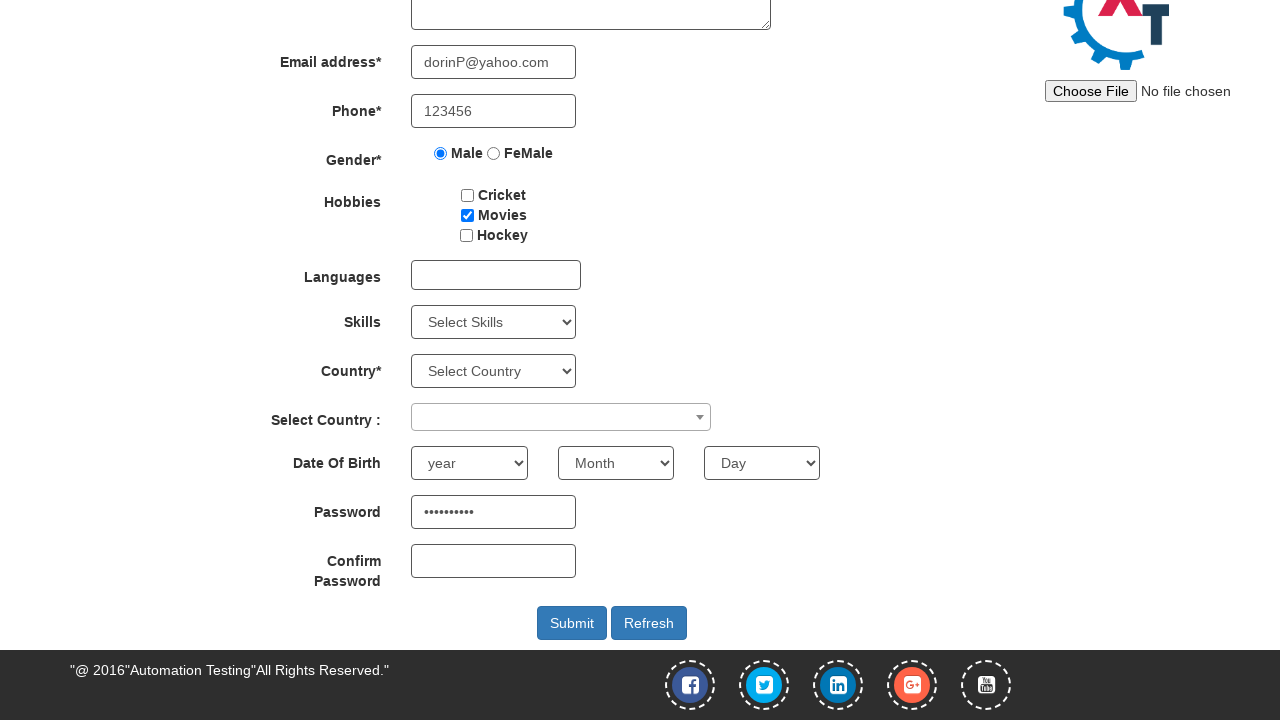

Clicked on Confirm Password input field at (494, 561) on input[ng-model='CPassword']
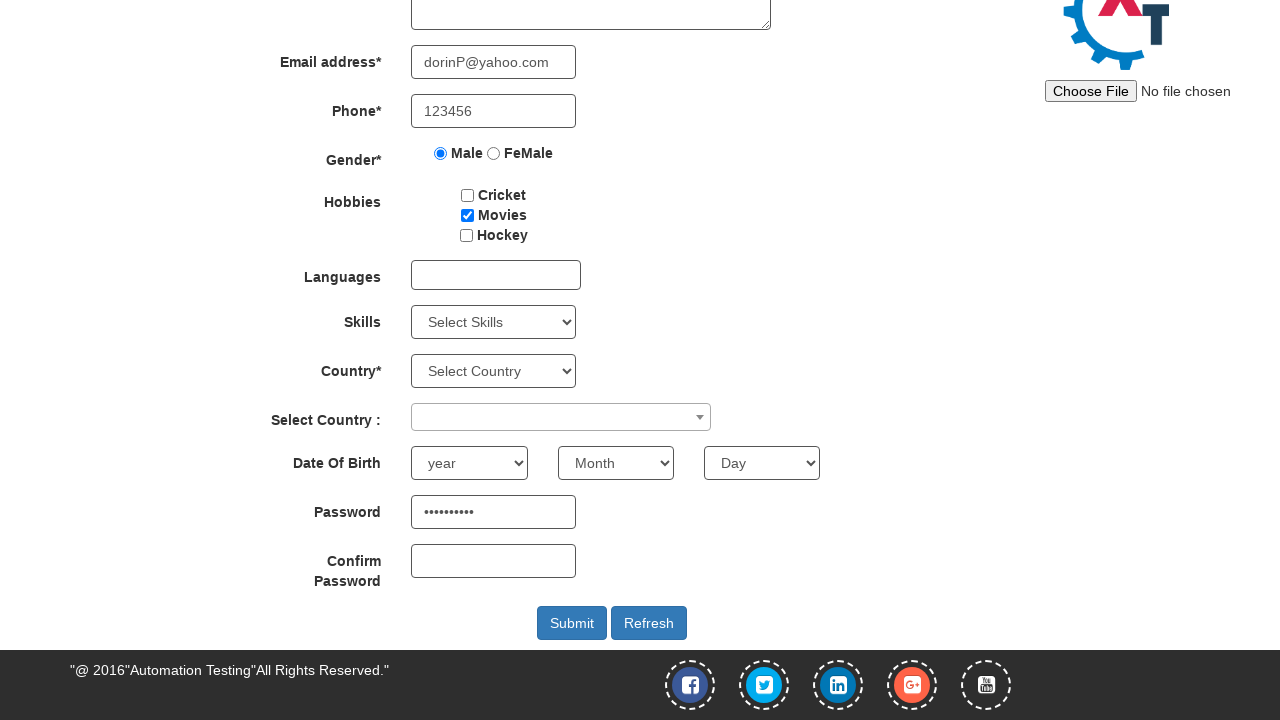

Filled Confirm Password field with 'alibaba_40' on input[ng-model='CPassword']
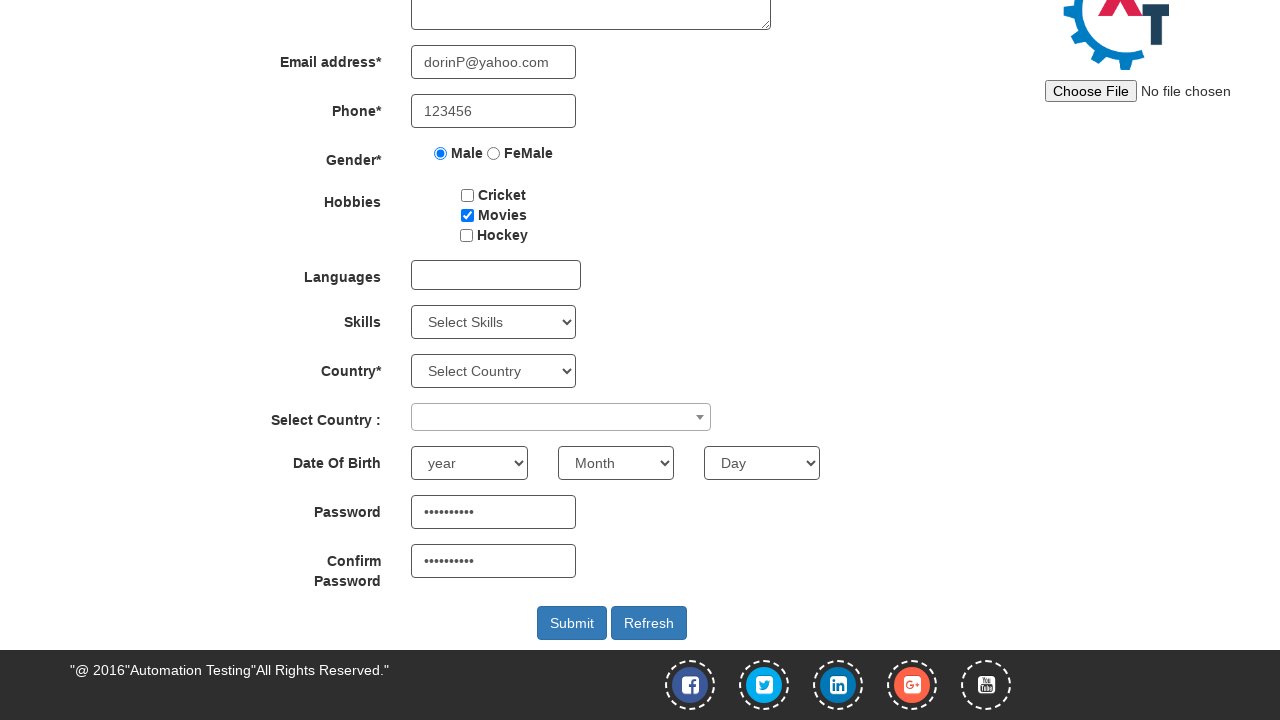

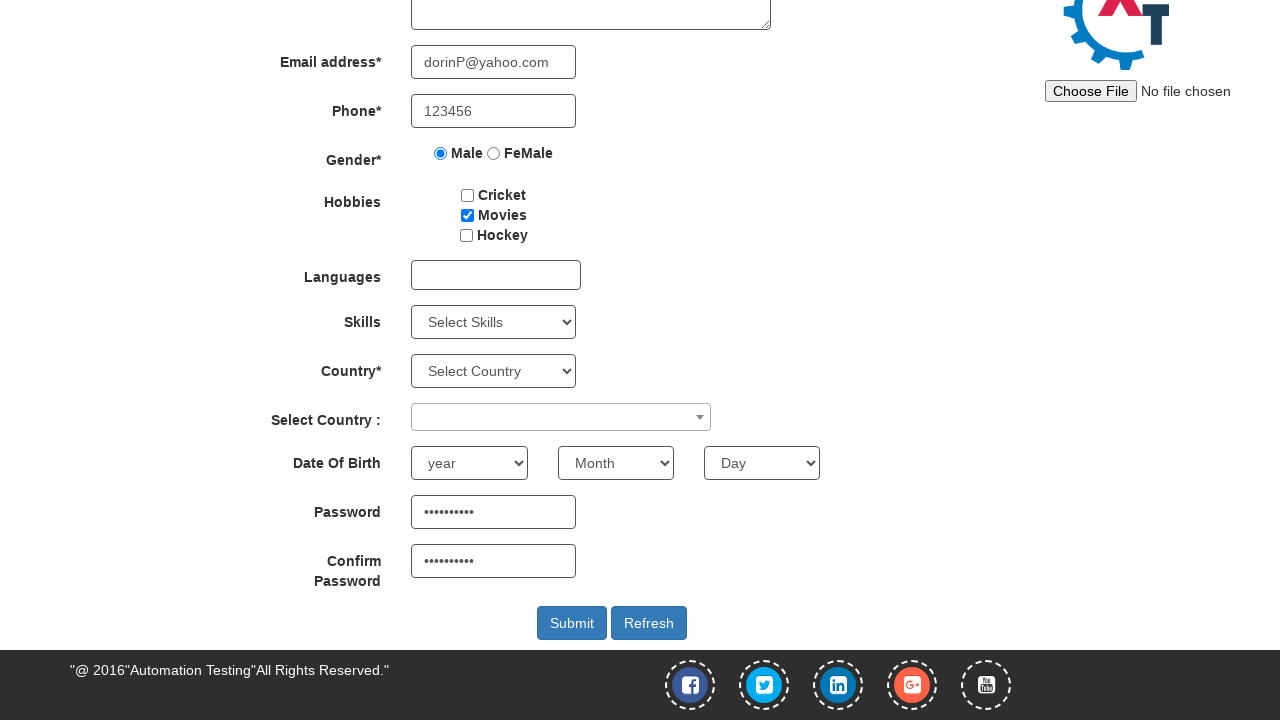